Tests that a selected checkbox can be unselected using JavaScript

Starting URL: https://automationtesting.co.uk/dropdown.html

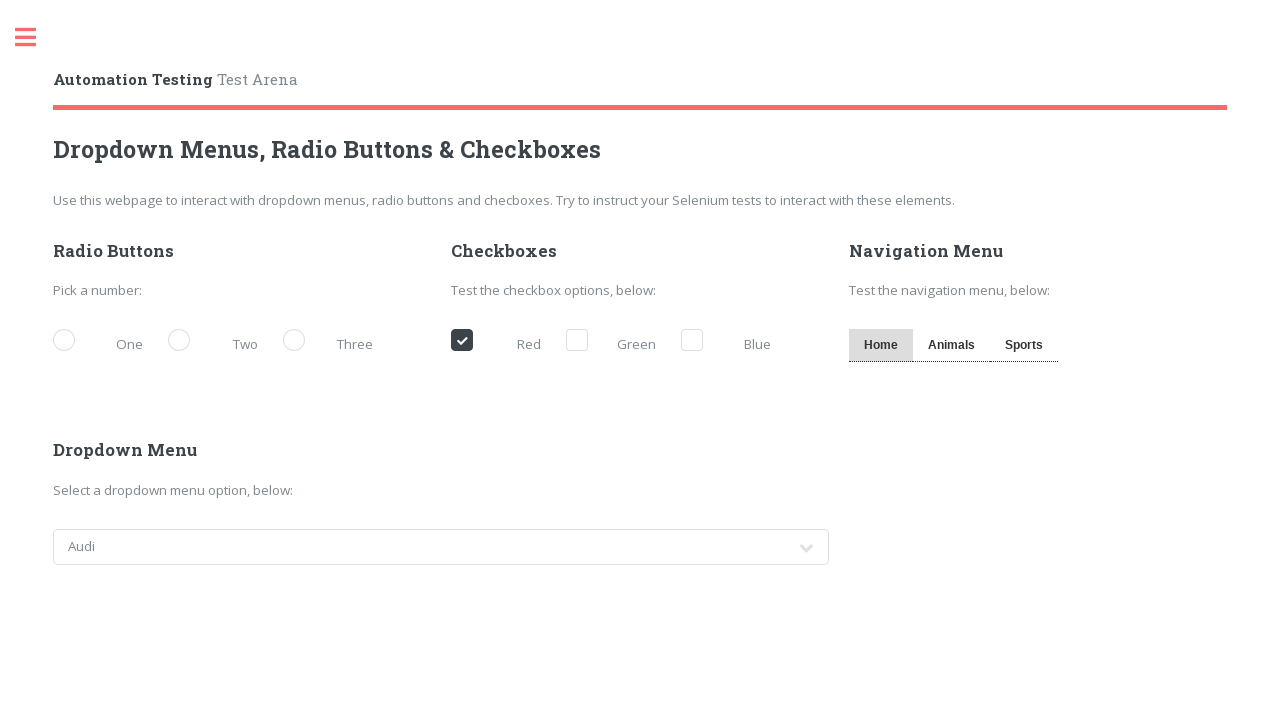

Located the first checkbox element
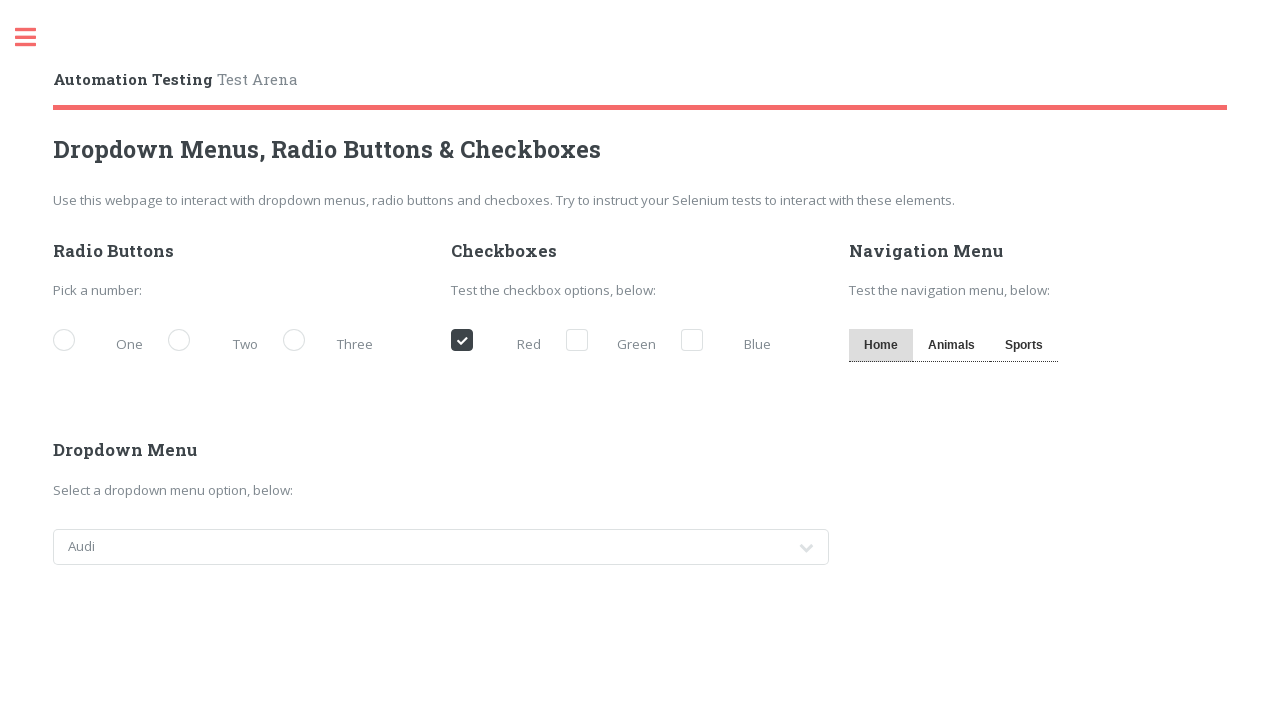

Executed JavaScript to uncheck the first checkbox
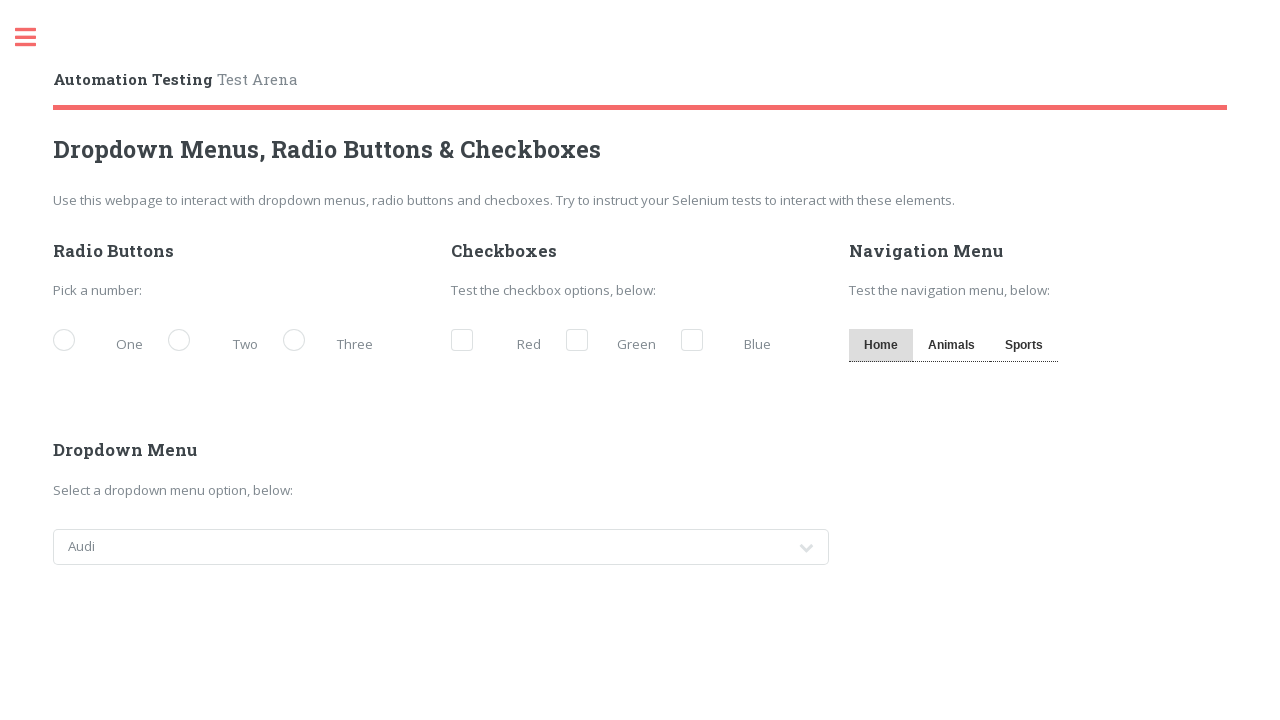

Verified that the checkbox is now unchecked
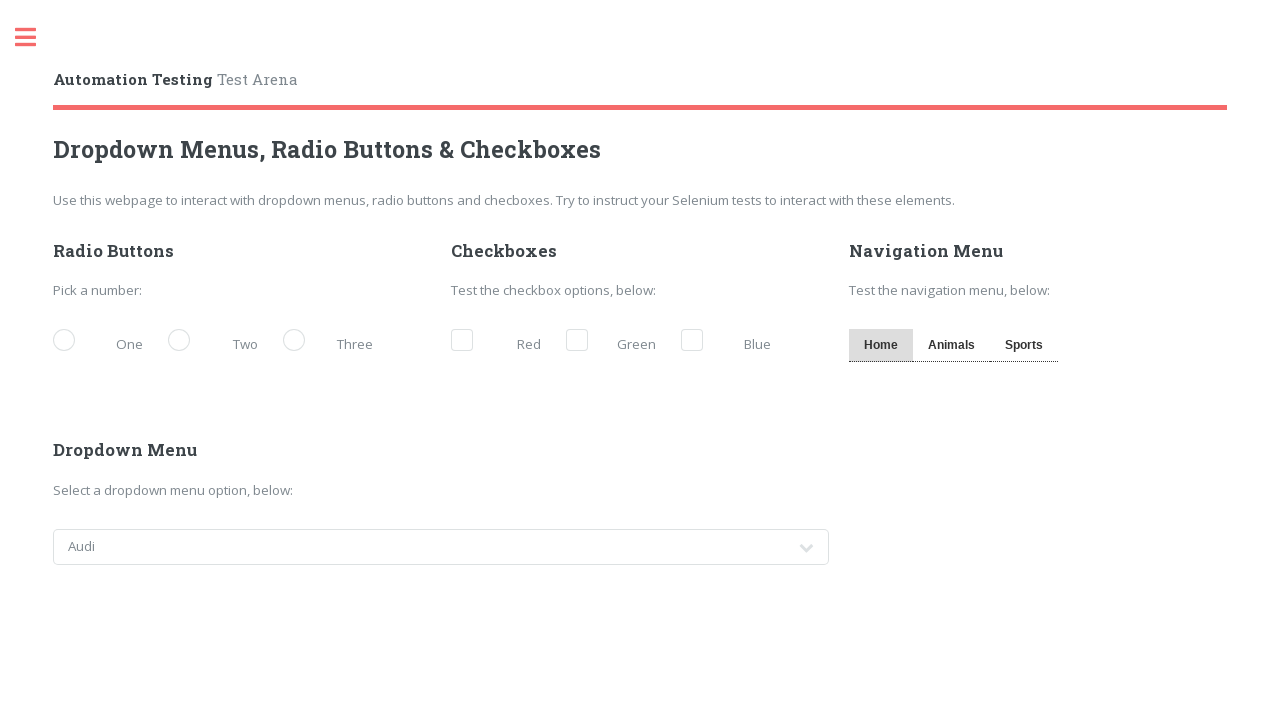

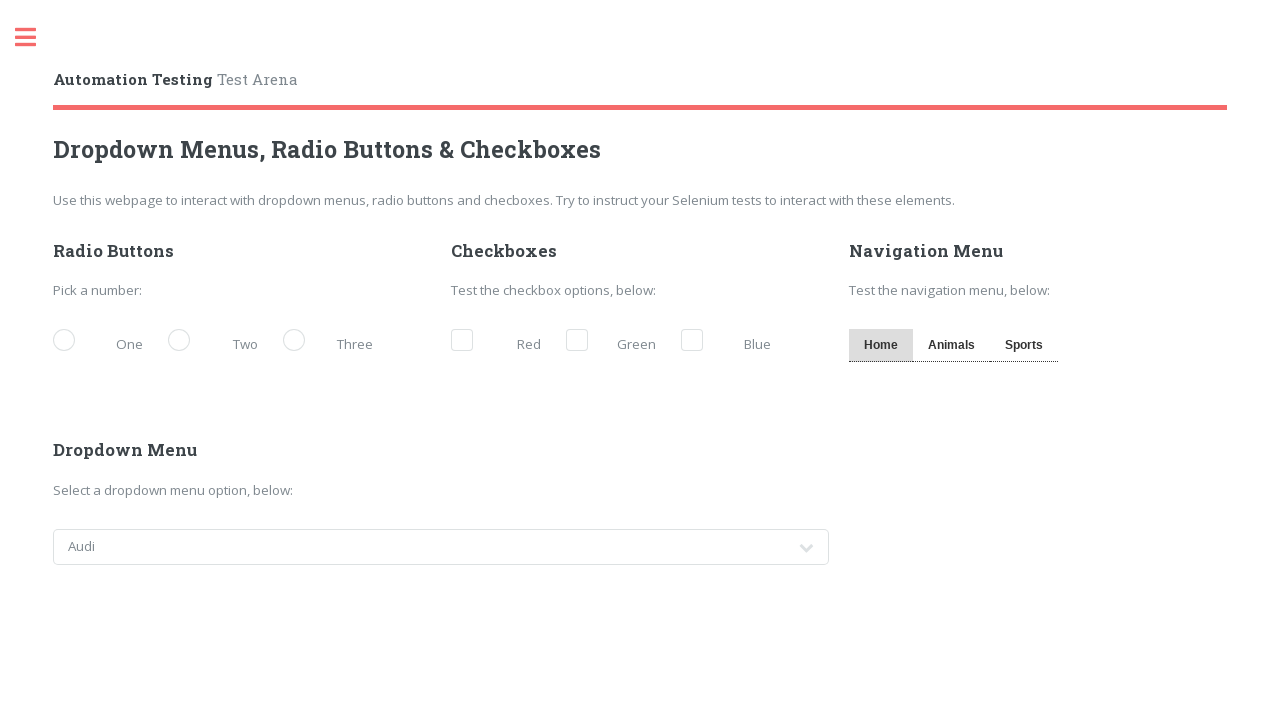